Tests page scrolling functionality by scrolling to the bottom and then back to the top of a practice page

Starting URL: https://www.letskodeit.com/practice

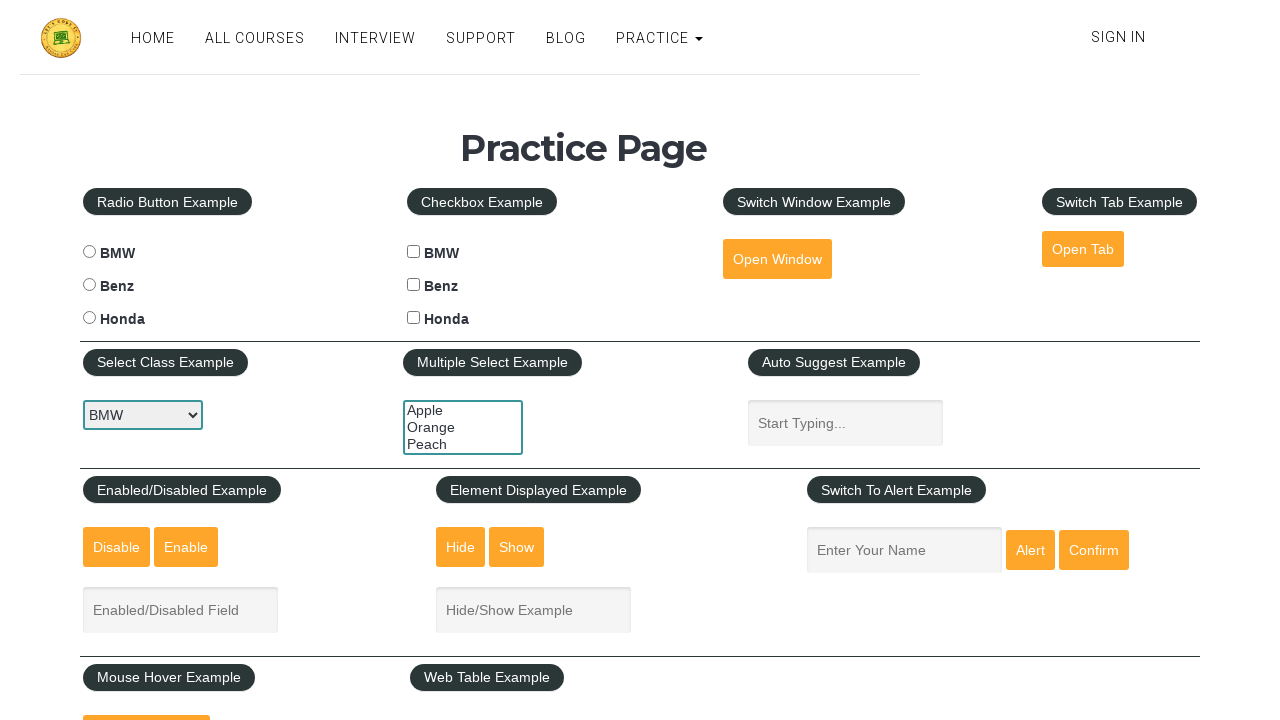

Scrolled to the bottom of the practice page
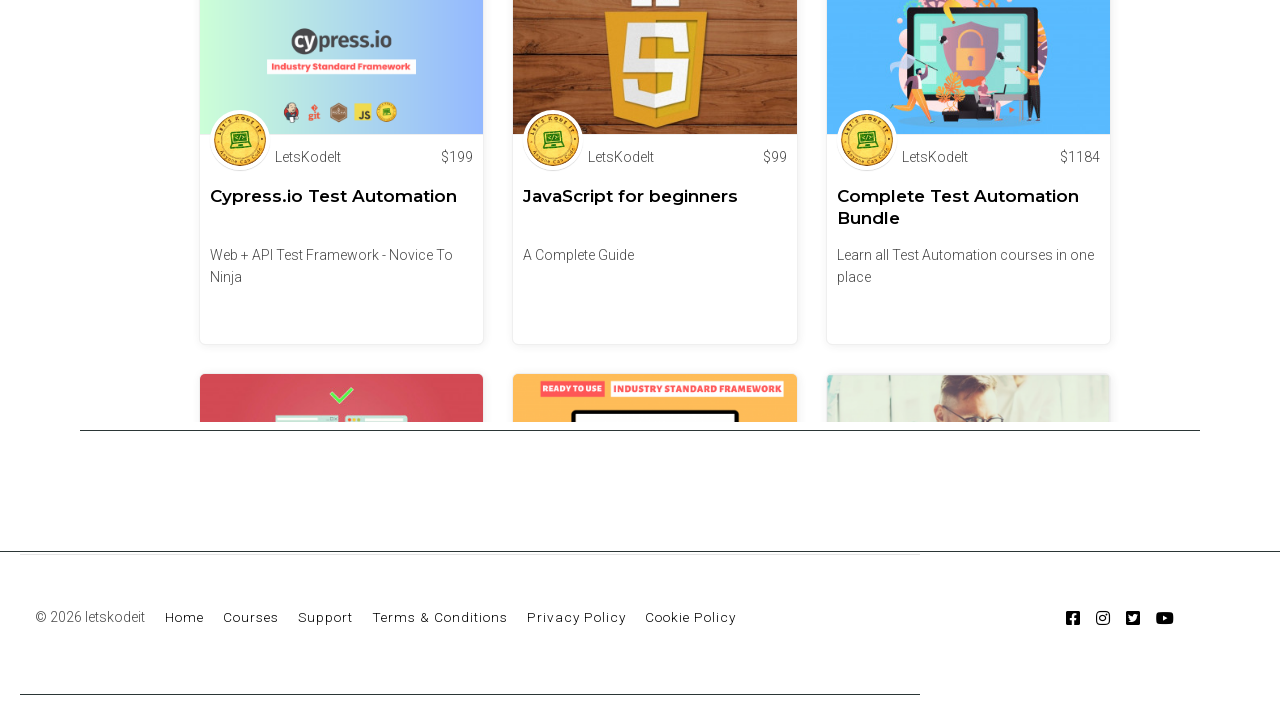

Waited 2 seconds for scroll effect to complete
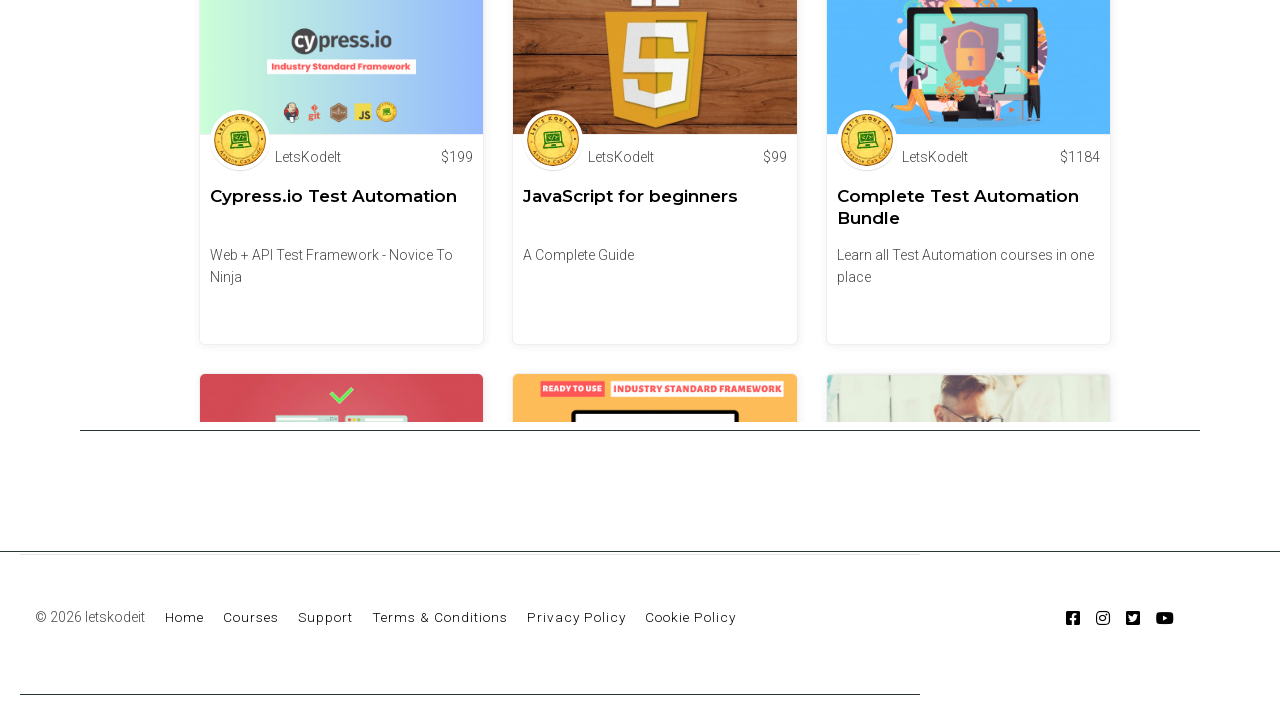

Scrolled back to the top of the practice page
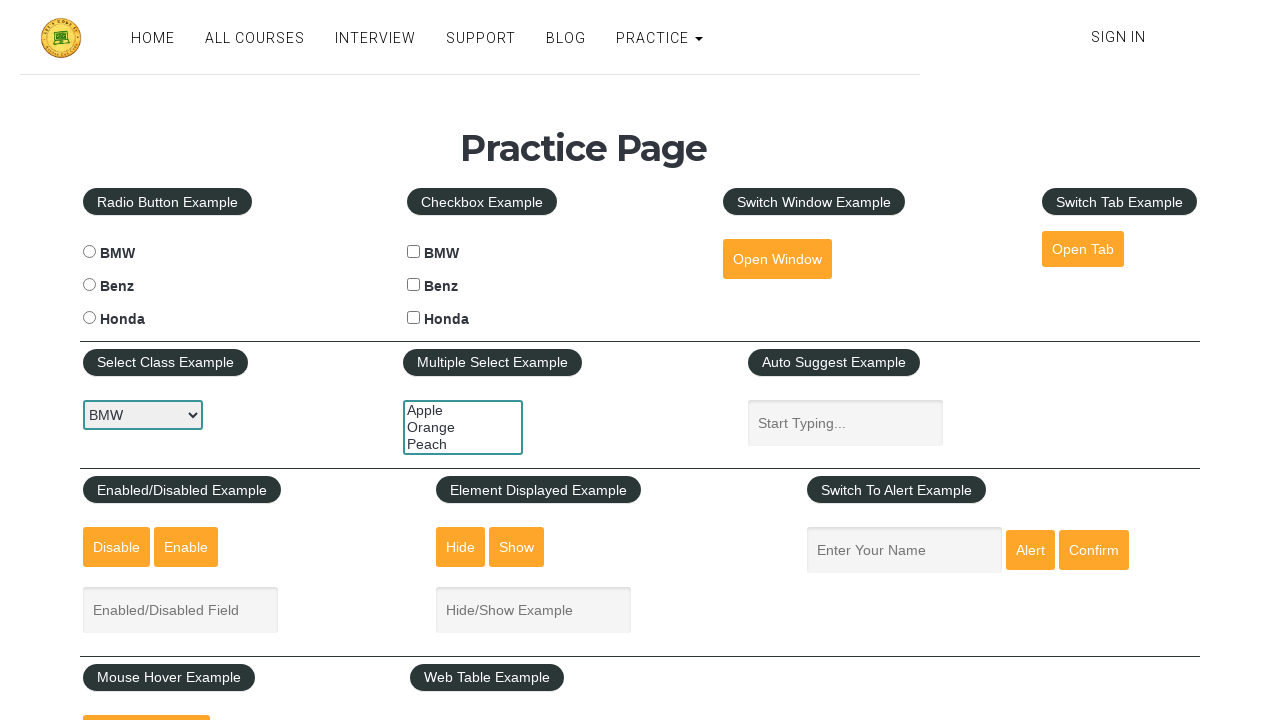

Waited 2 seconds for scroll effect to complete
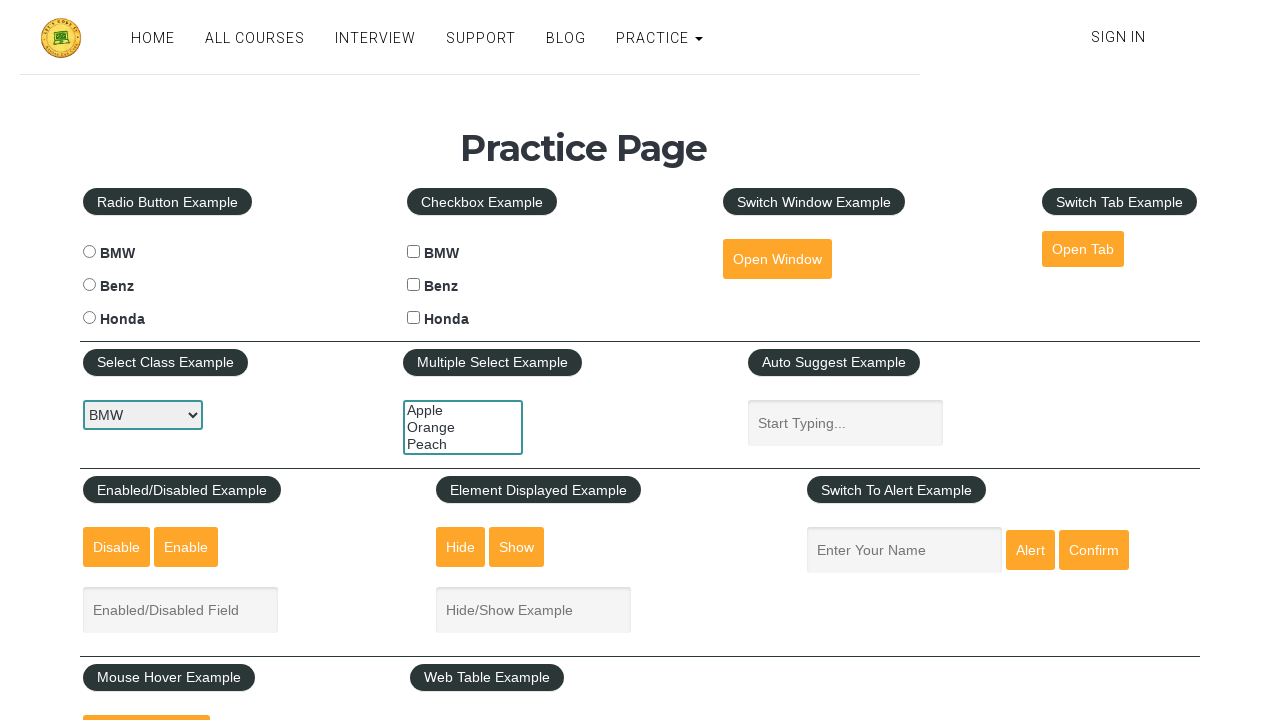

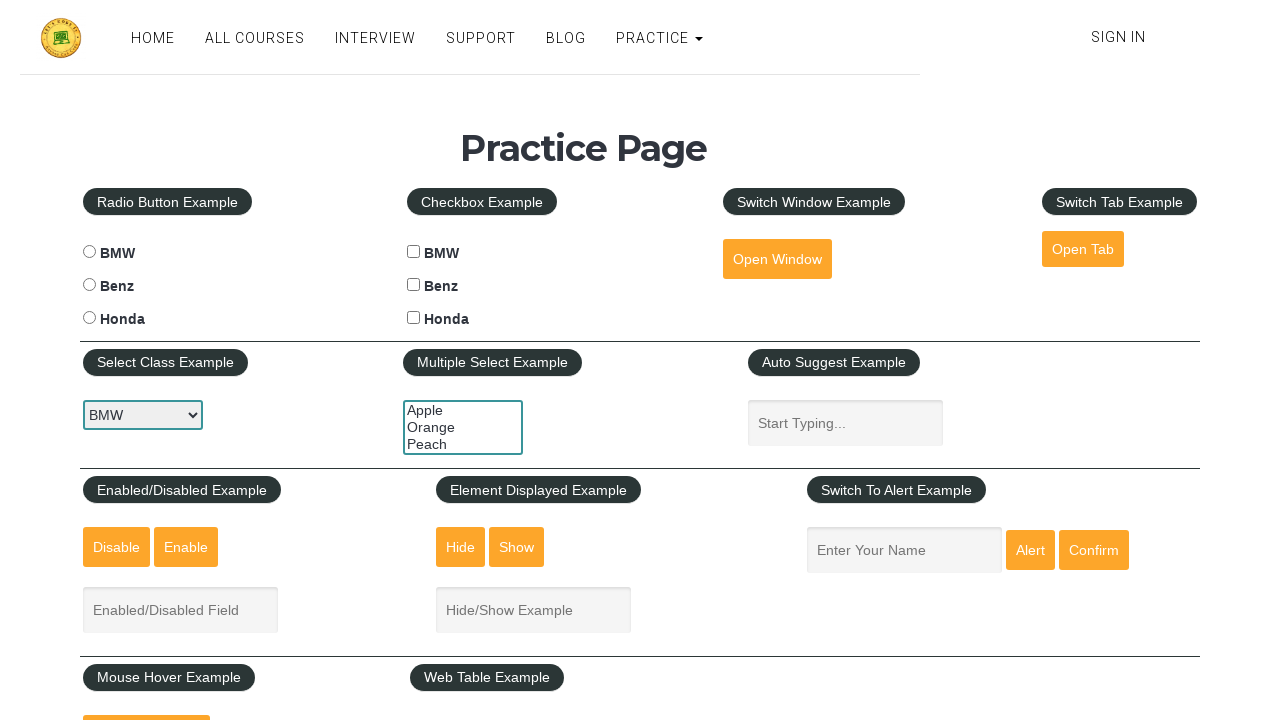